Tests entering text in a prompt dialog and accepting it

Starting URL: https://demoqa.com/alerts

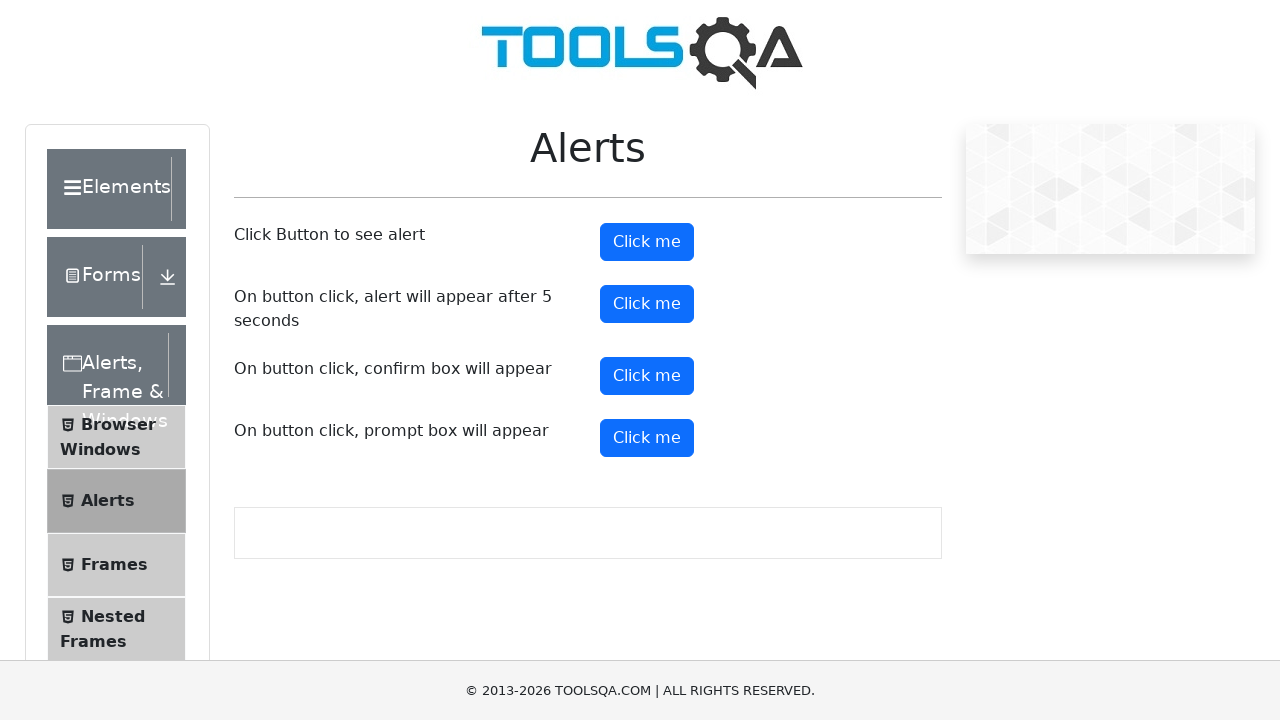

Set up dialog handler to accept prompt with text 'Irina'
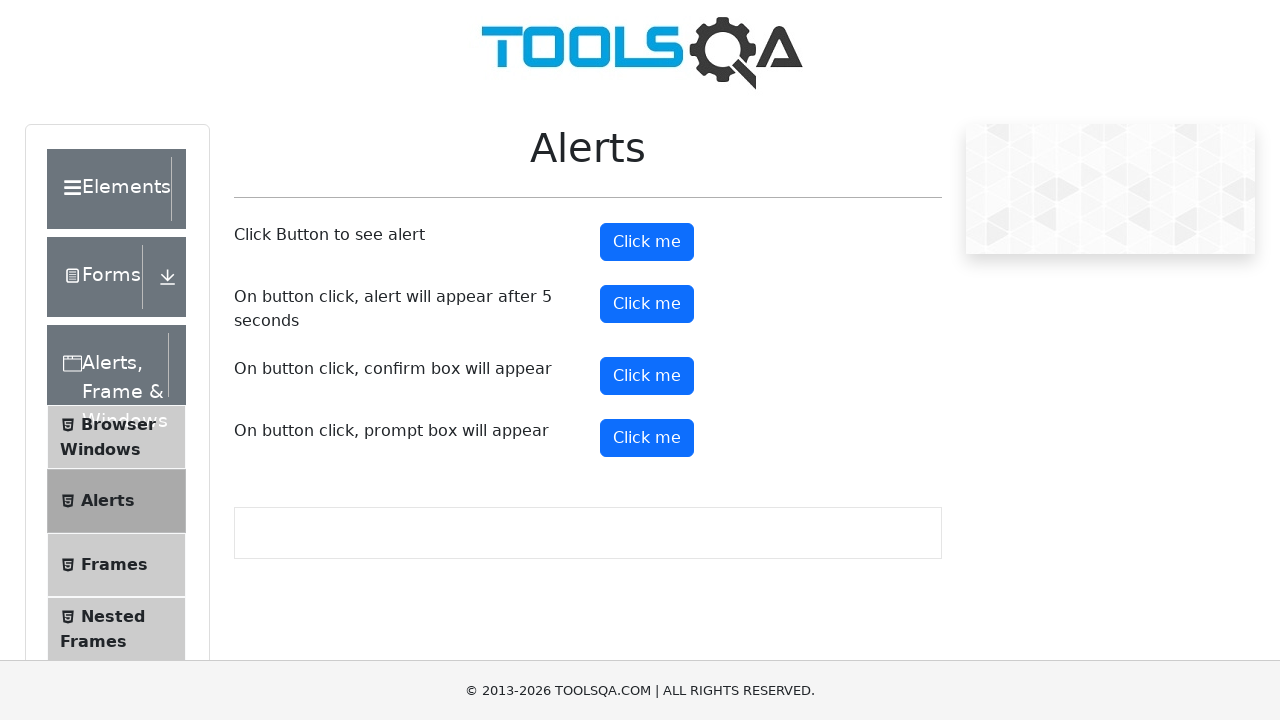

Scrolled prompt button into view
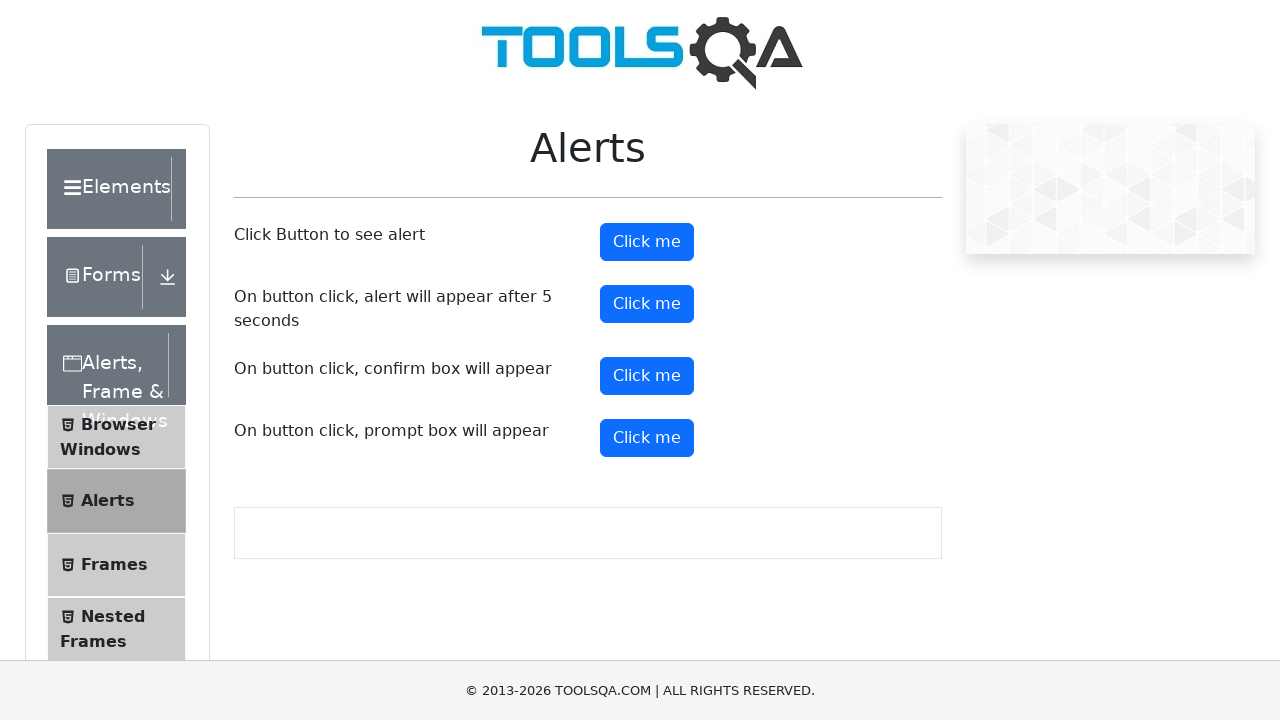

Clicked the prompt button to trigger dialog at (647, 438) on #promtButton
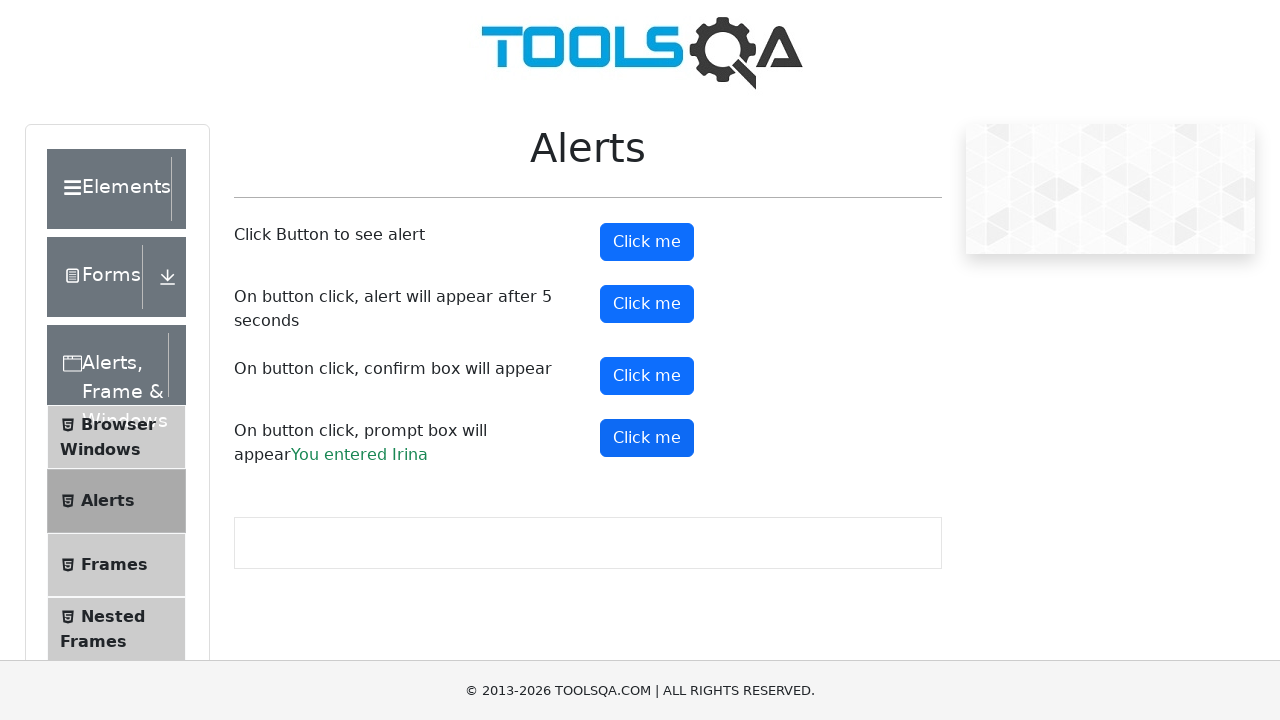

Verified prompt result element appeared
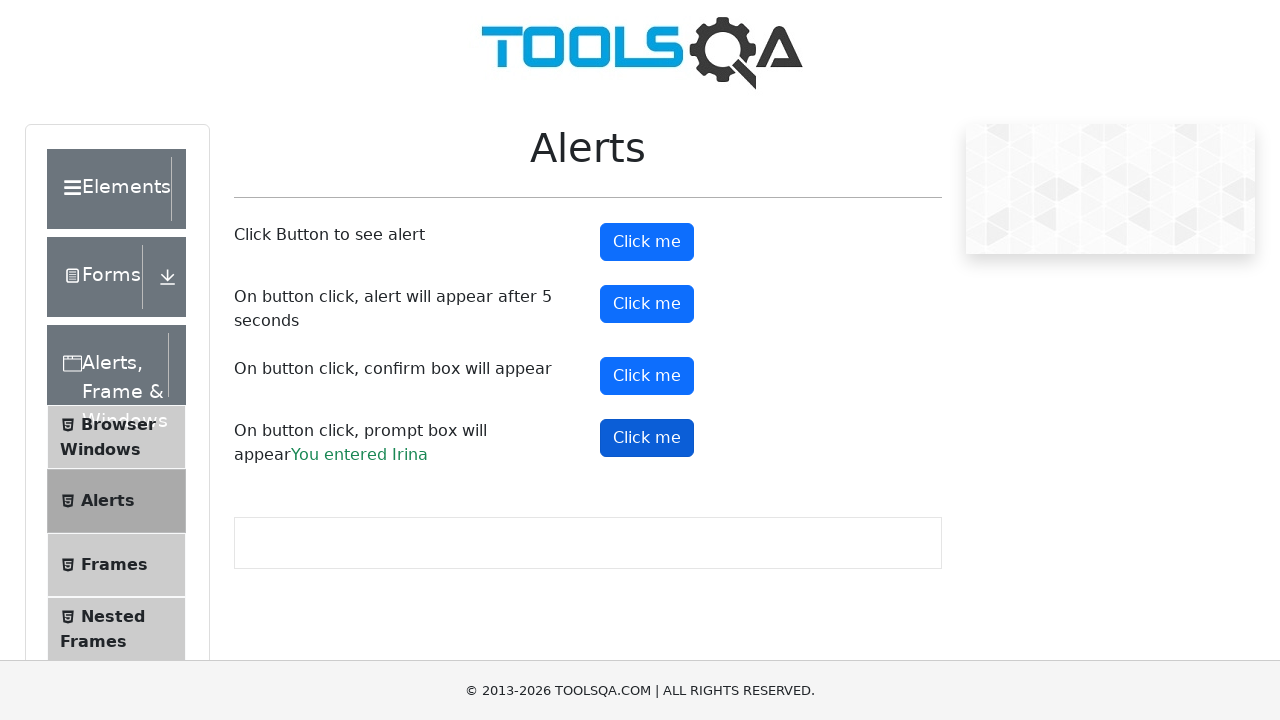

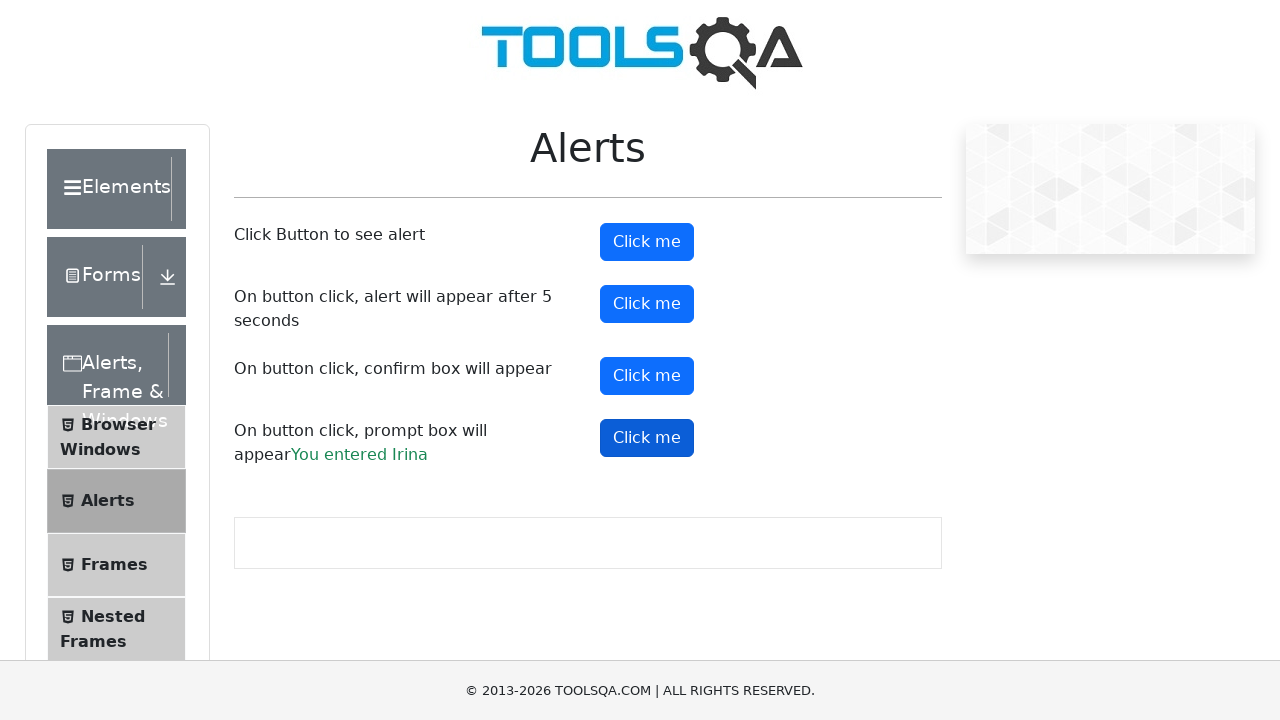